Tests form interaction on a practice site by filling a userid field with an email address and pressing TAB to move to the next field.

Starting URL: http://omayo.blogspot.com/

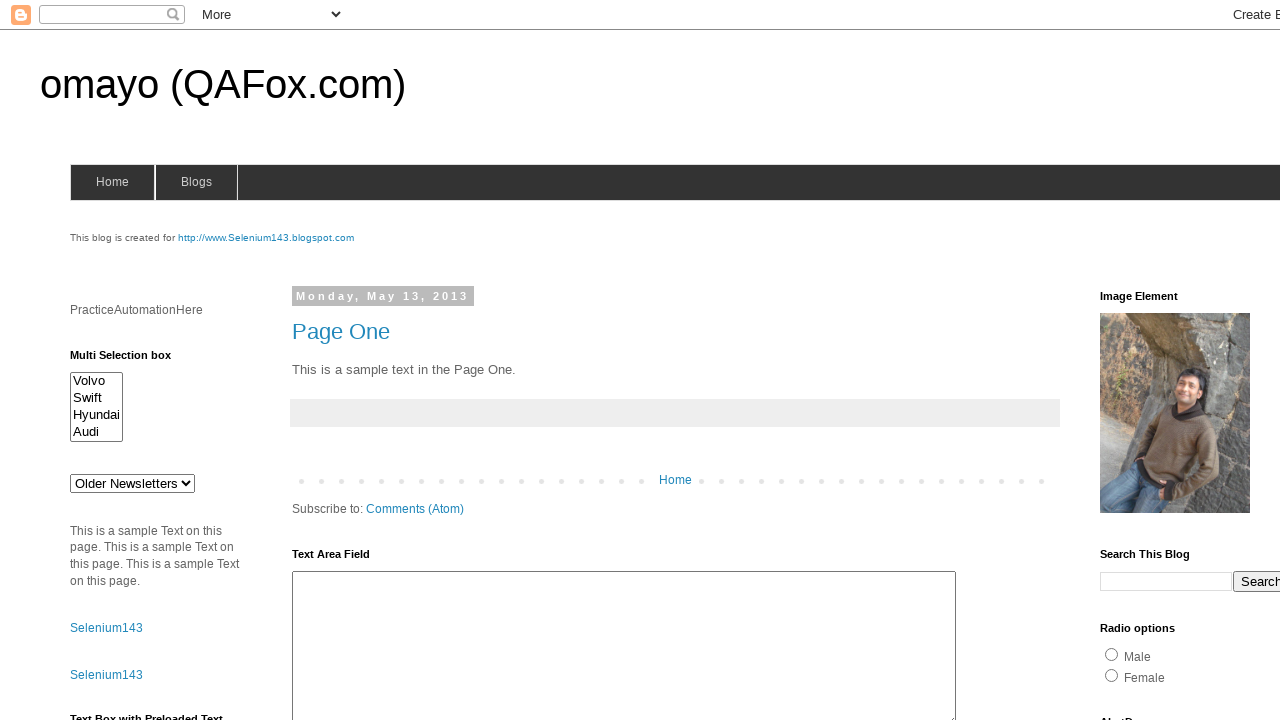

Filled userid field with email address 'testuser2024@example.com' on input[name='userid']
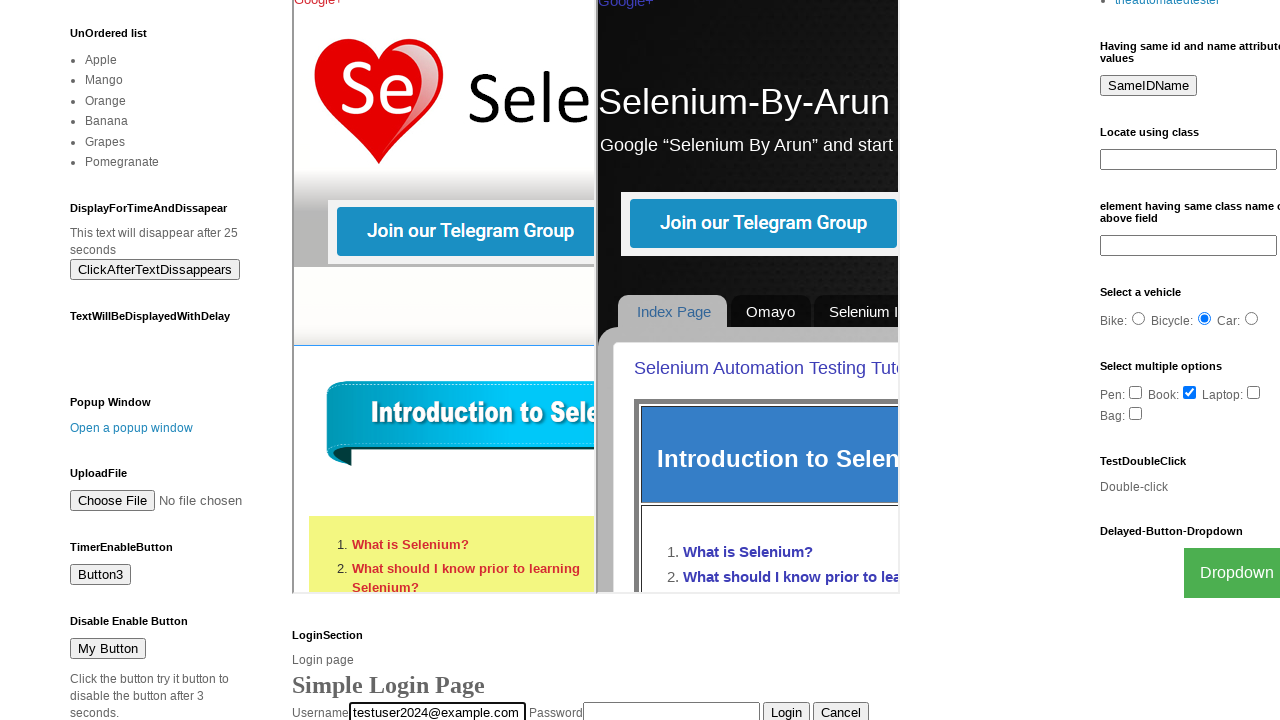

Pressed TAB key to move to the next field
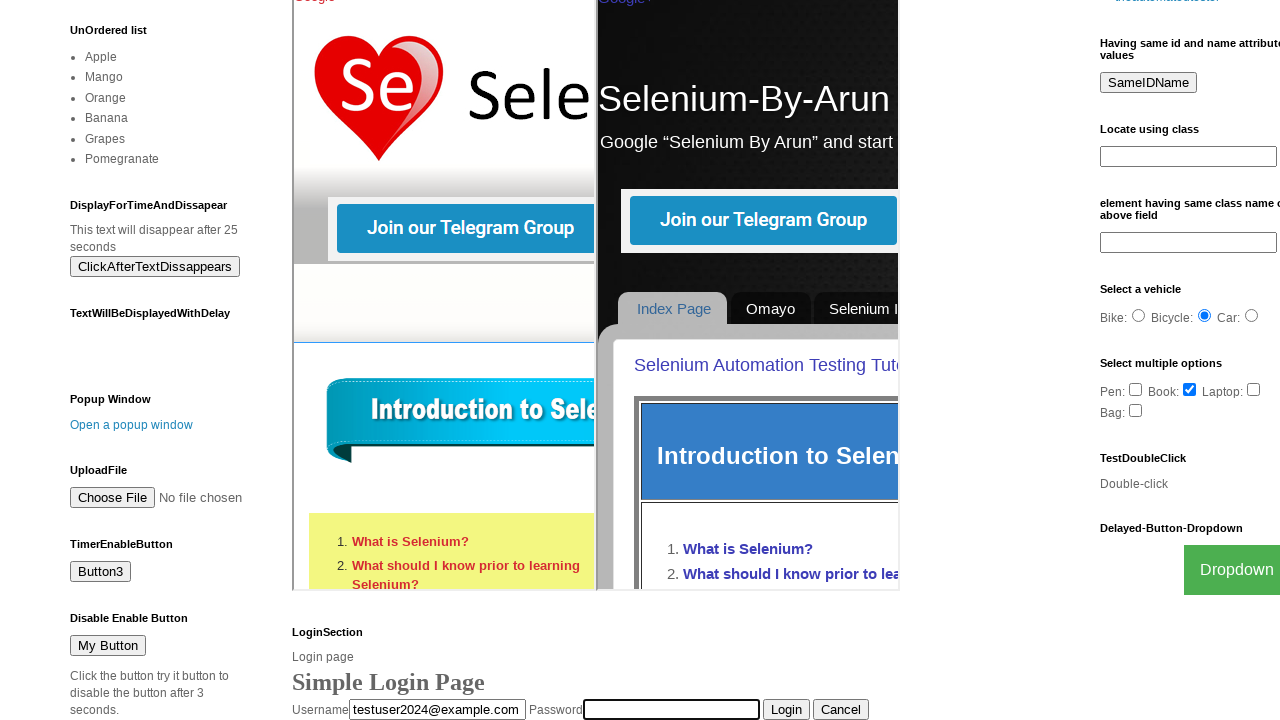

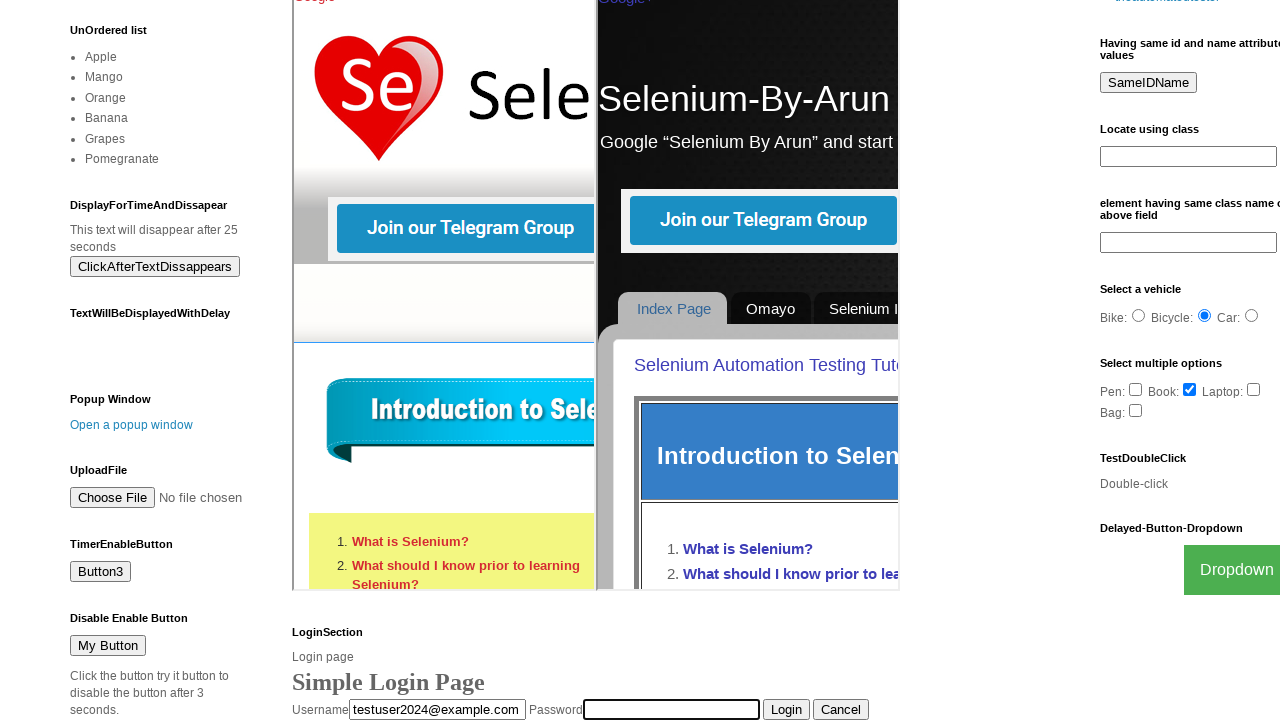